Tests iframe interaction by switching to a frame, clicking an element inside it, and counting the total number of iframes on the page

Starting URL: https://www.leafground.com/frame.xhtml

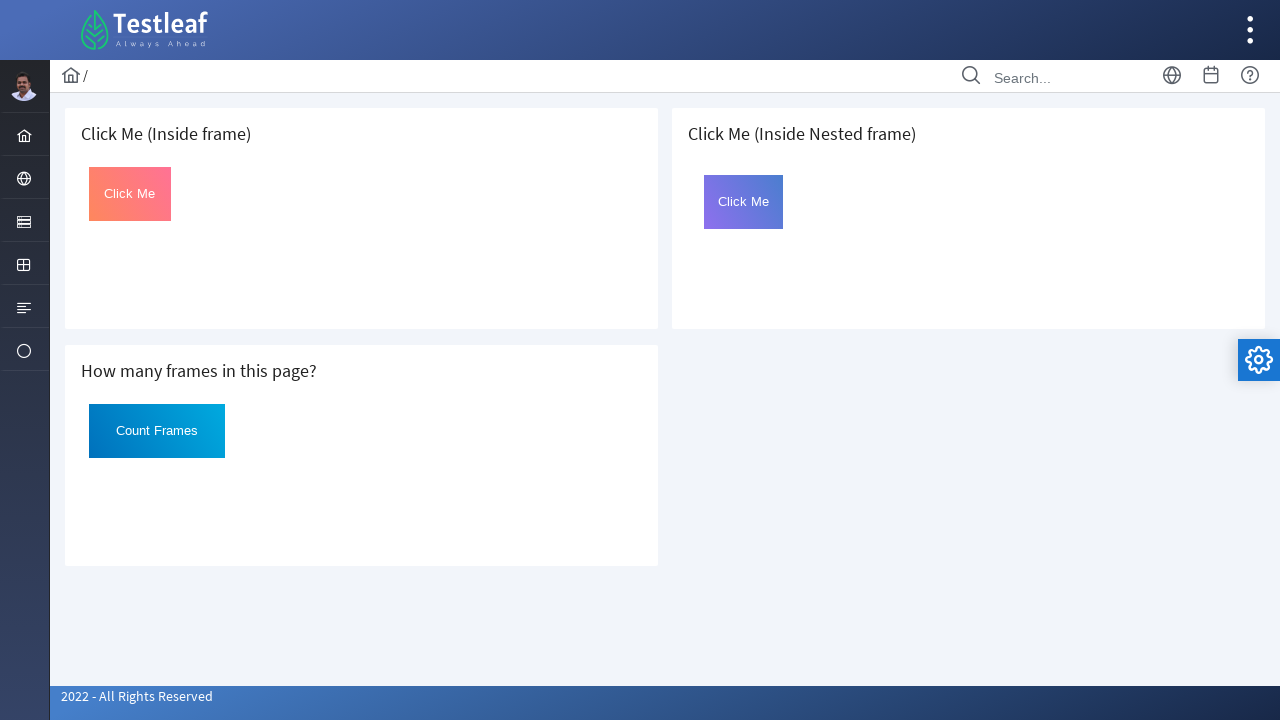

Located the first iframe on the page
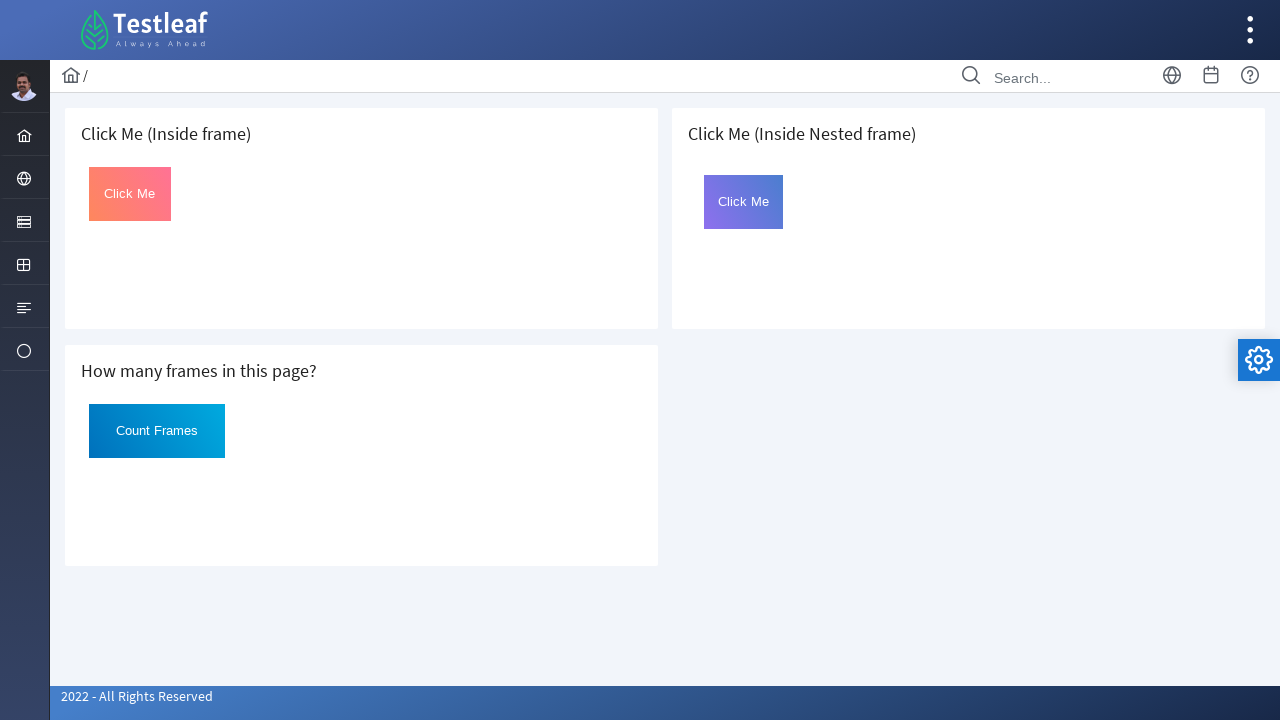

Clicked the #Click element inside the iframe at (130, 194) on iframe >> nth=0 >> internal:control=enter-frame >> #Click
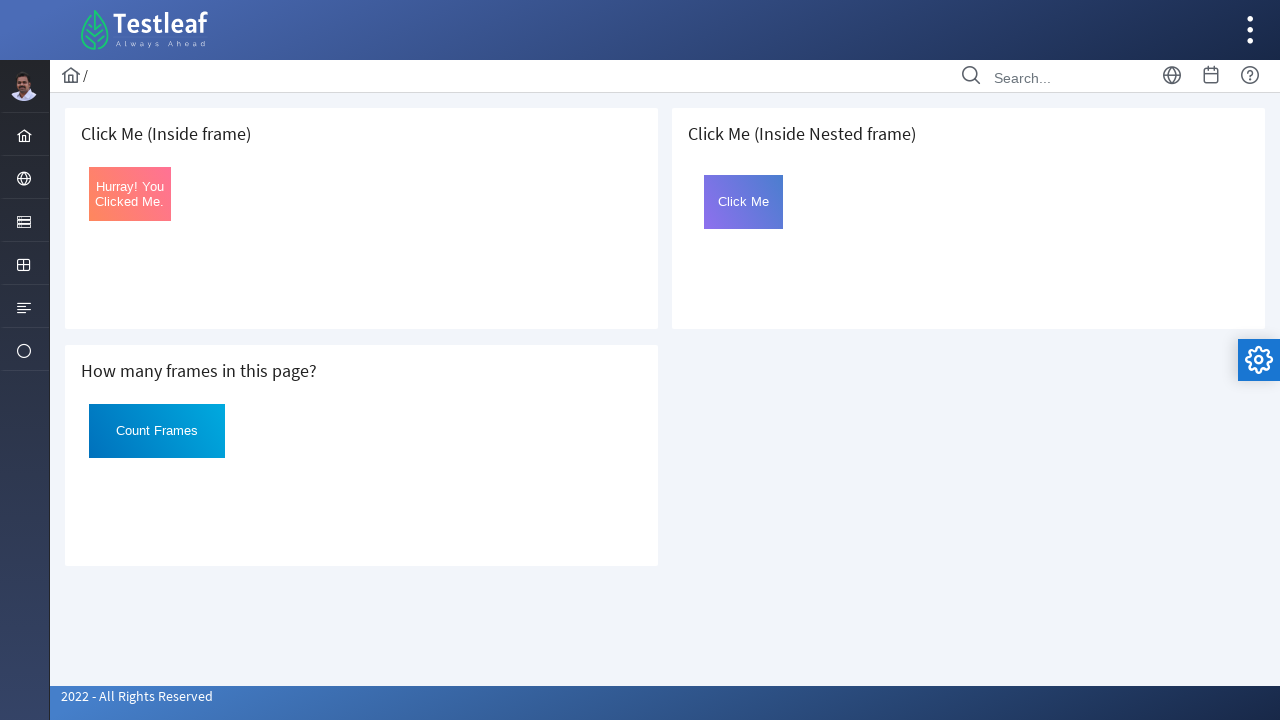

Retrieved text content from clicked element: 'Hurray! You Clicked Me.'
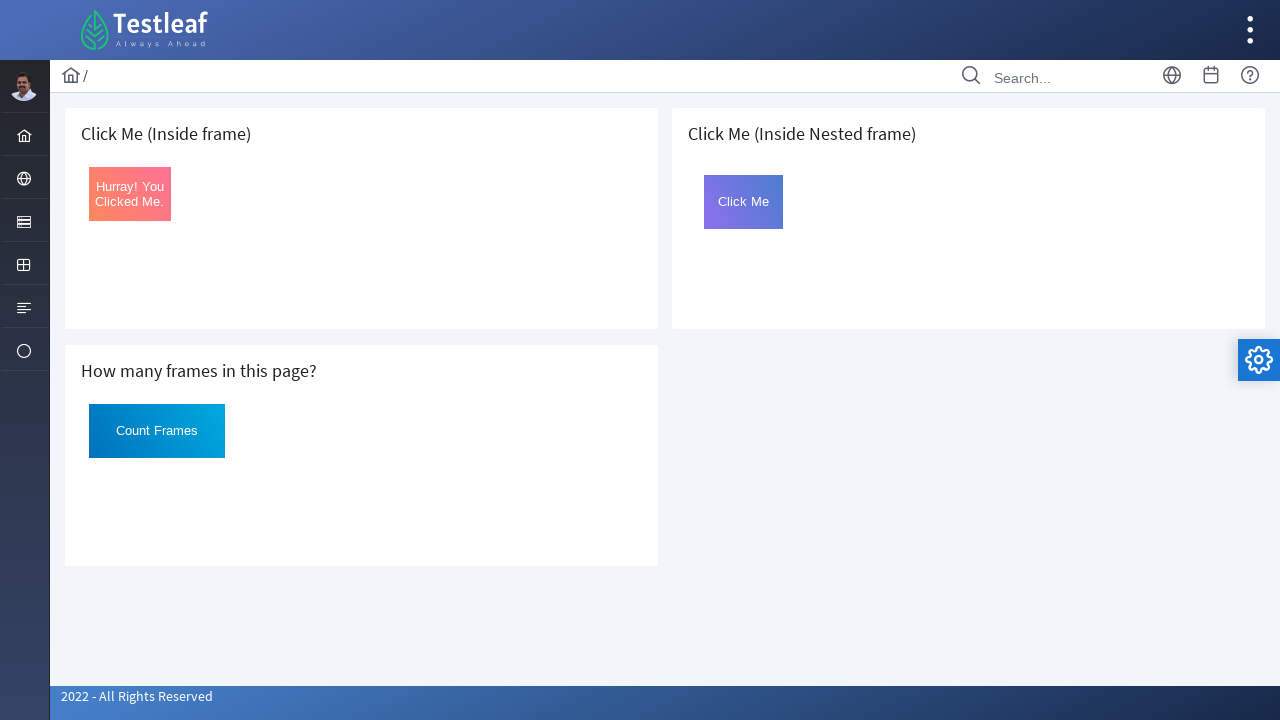

Counted total iframes on page: 3
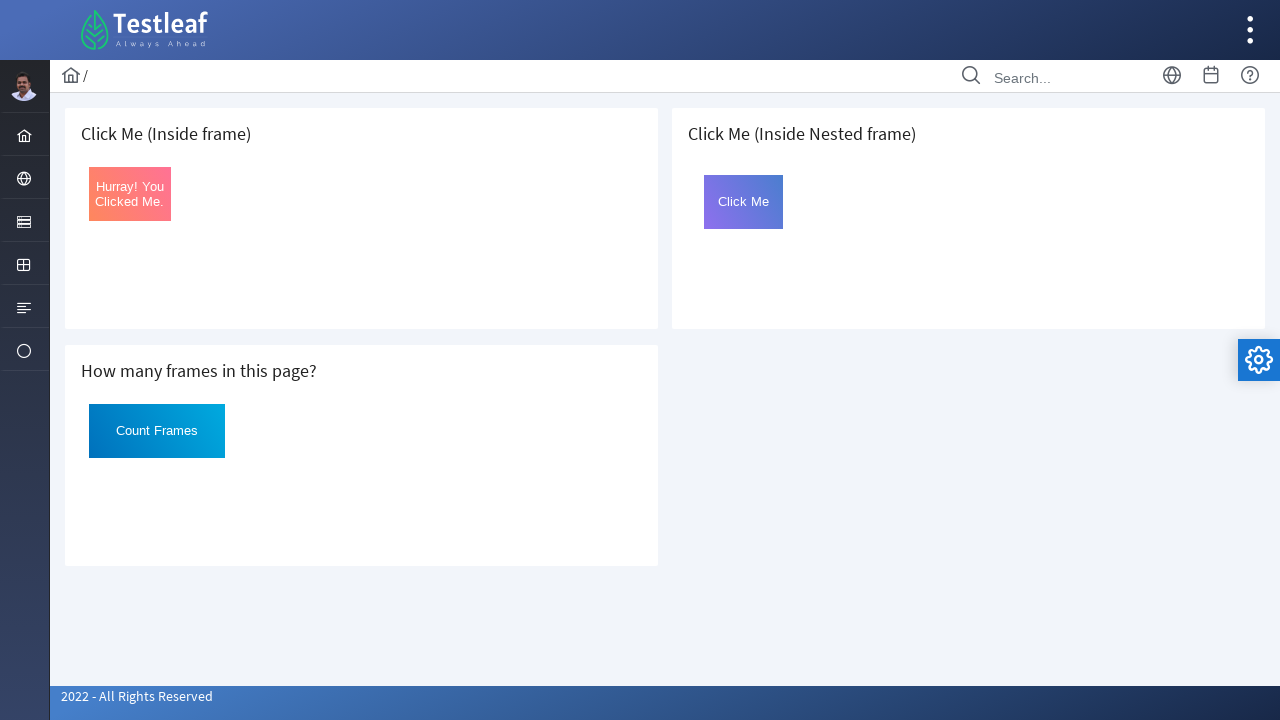

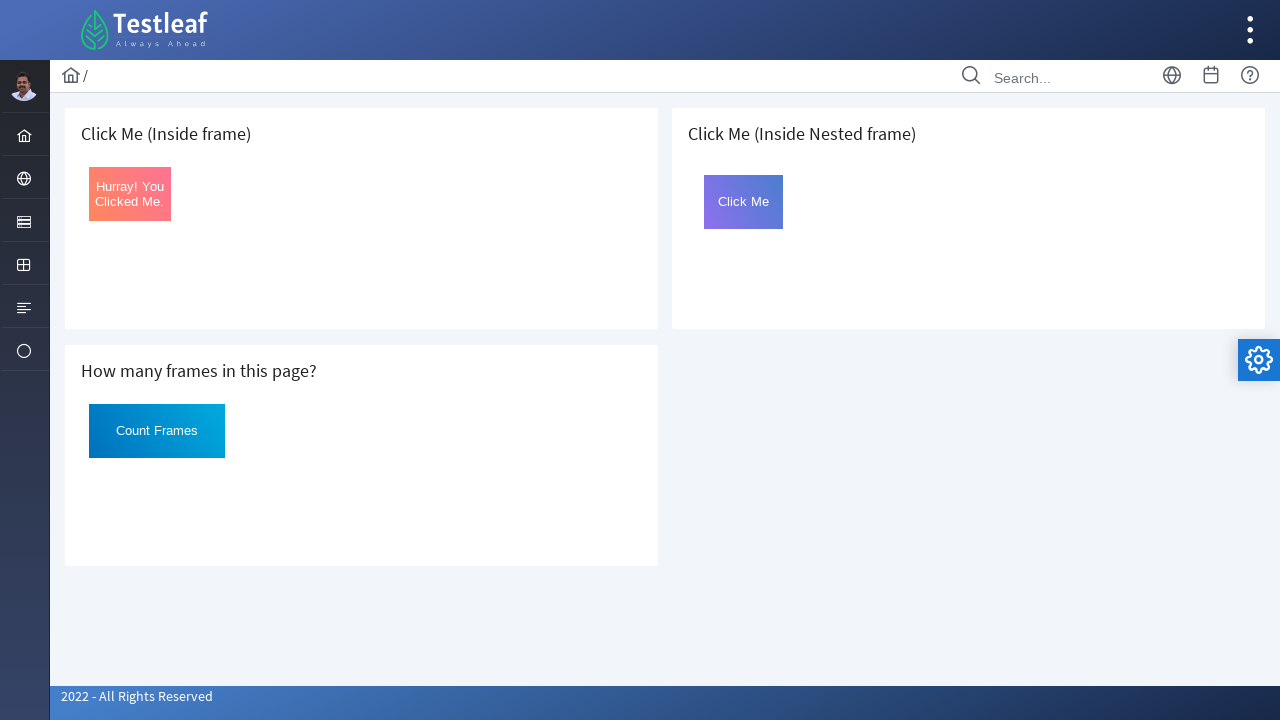